Tests checkbox functionality on Formstone website by navigating to the Checkbox demo page and clicking on a checkbox option

Starting URL: https://formstone.it/

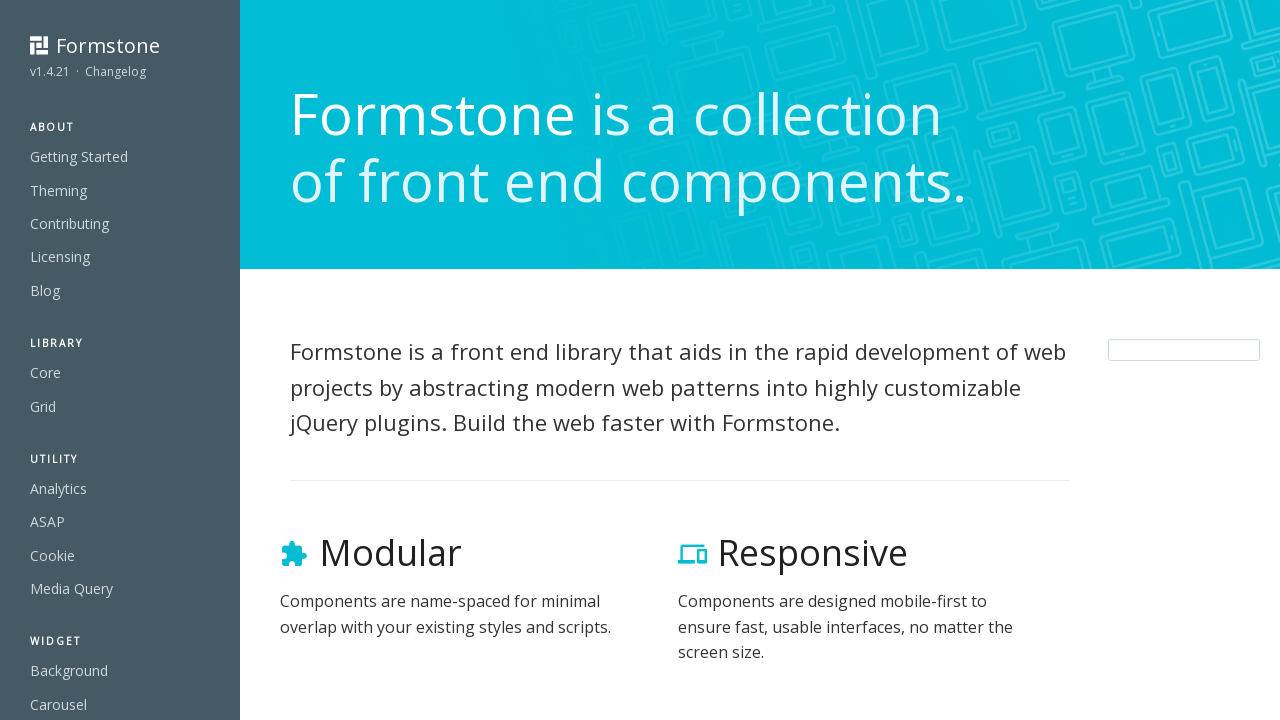

Clicked on Checkbox link to navigate to checkbox demo page at (518, 369) on text=Checkbox
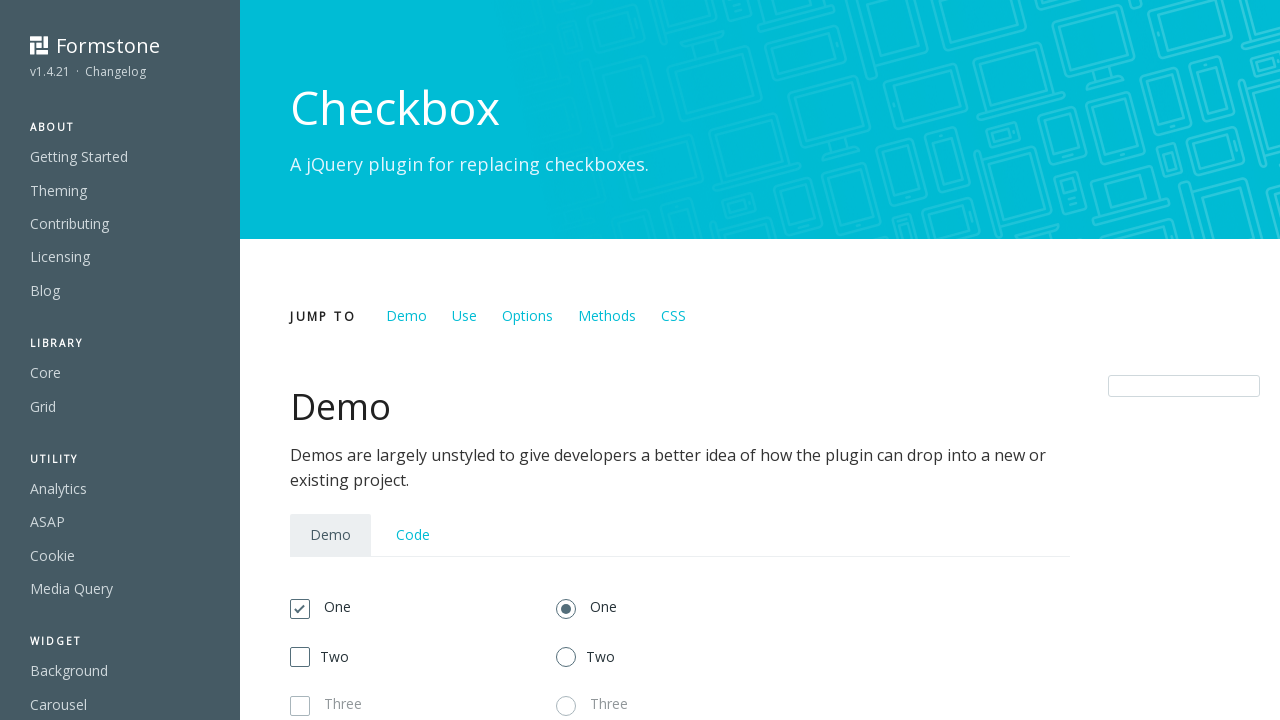

Clicked on checkbox option 2 at (335, 657) on label[for='checkbox-2']
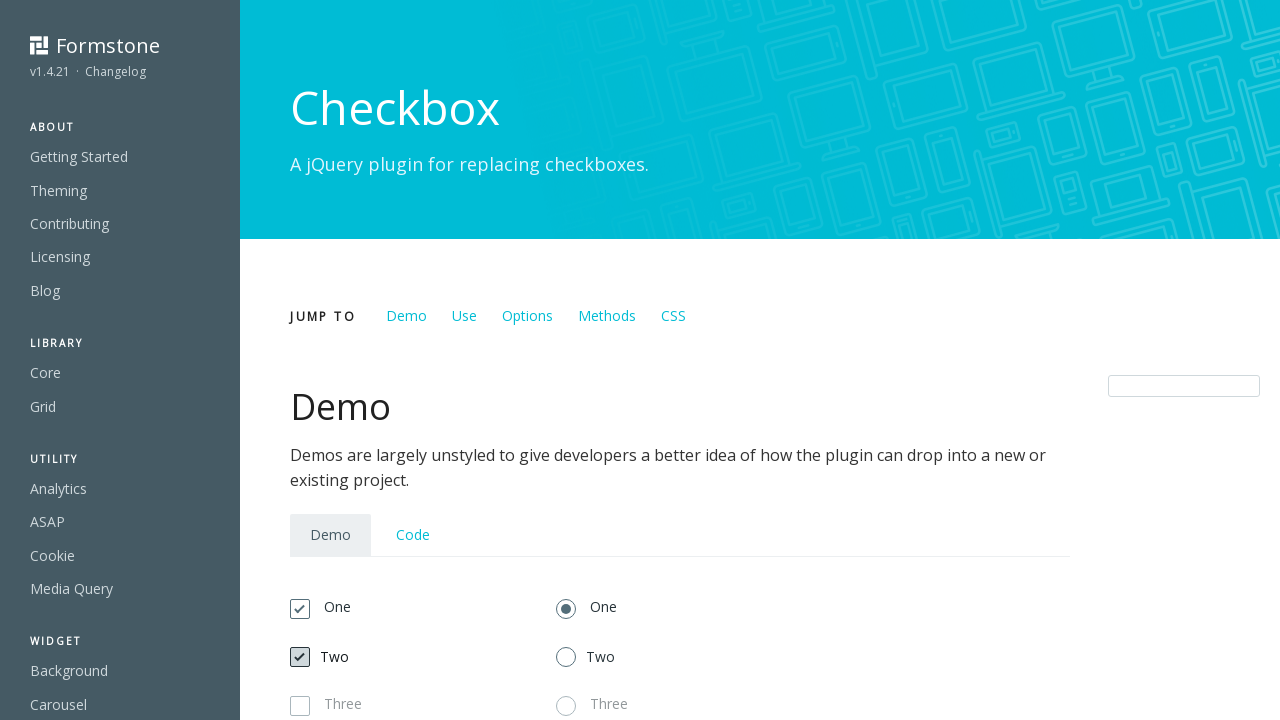

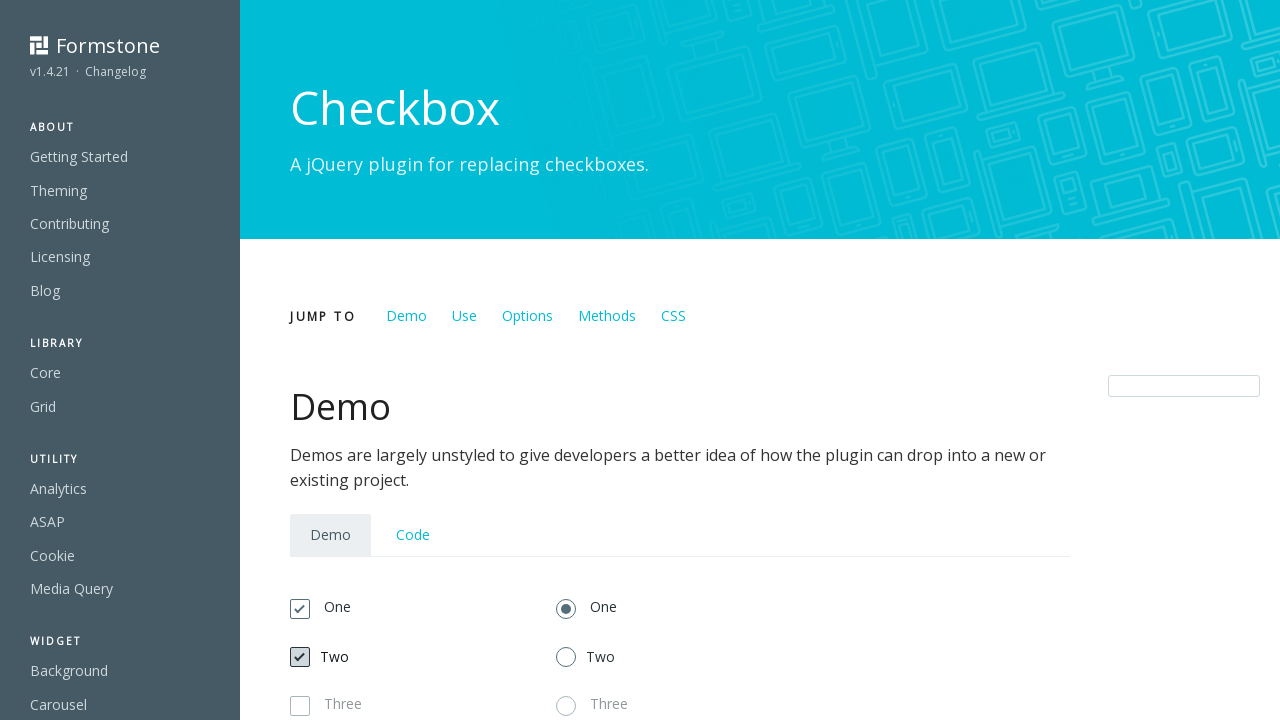